Tests password input field by entering a password value and then clearing it

Starting URL: https://bonigarcia.dev/selenium-webdriver-java/web-form.html

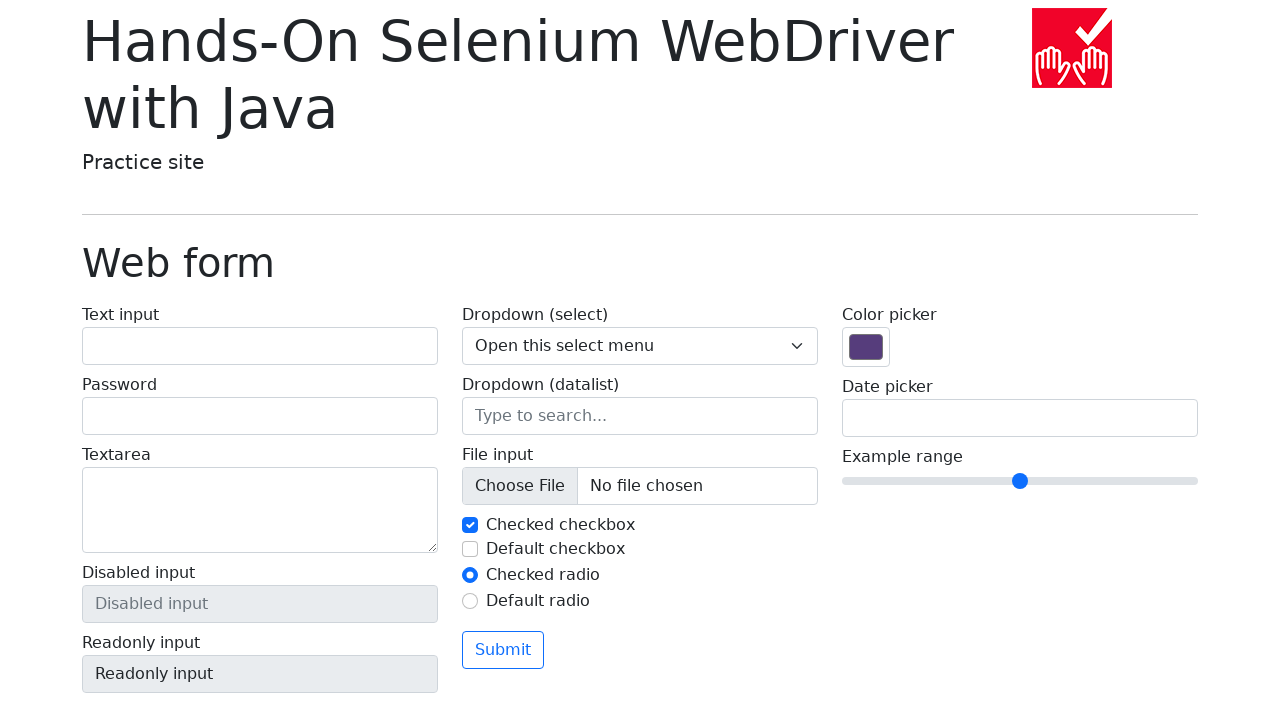

Filled password input field with 'secretPass123' on input[type='password']
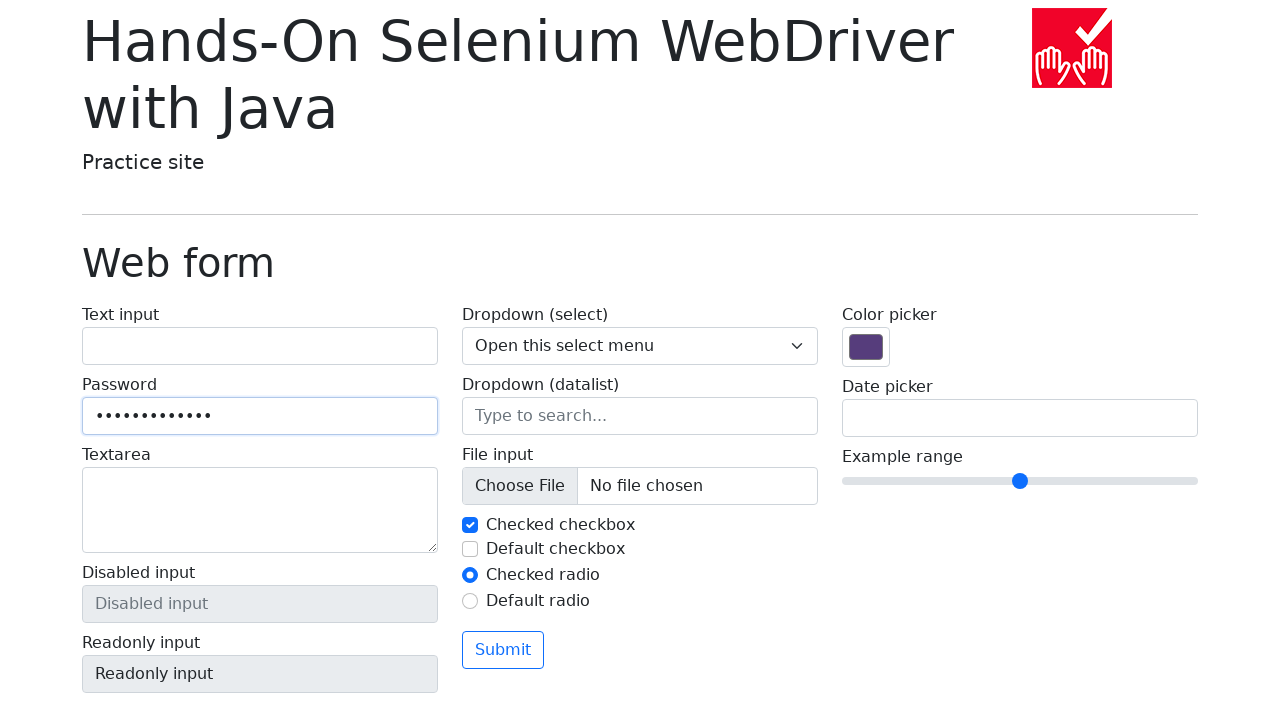

Verified password value was entered correctly
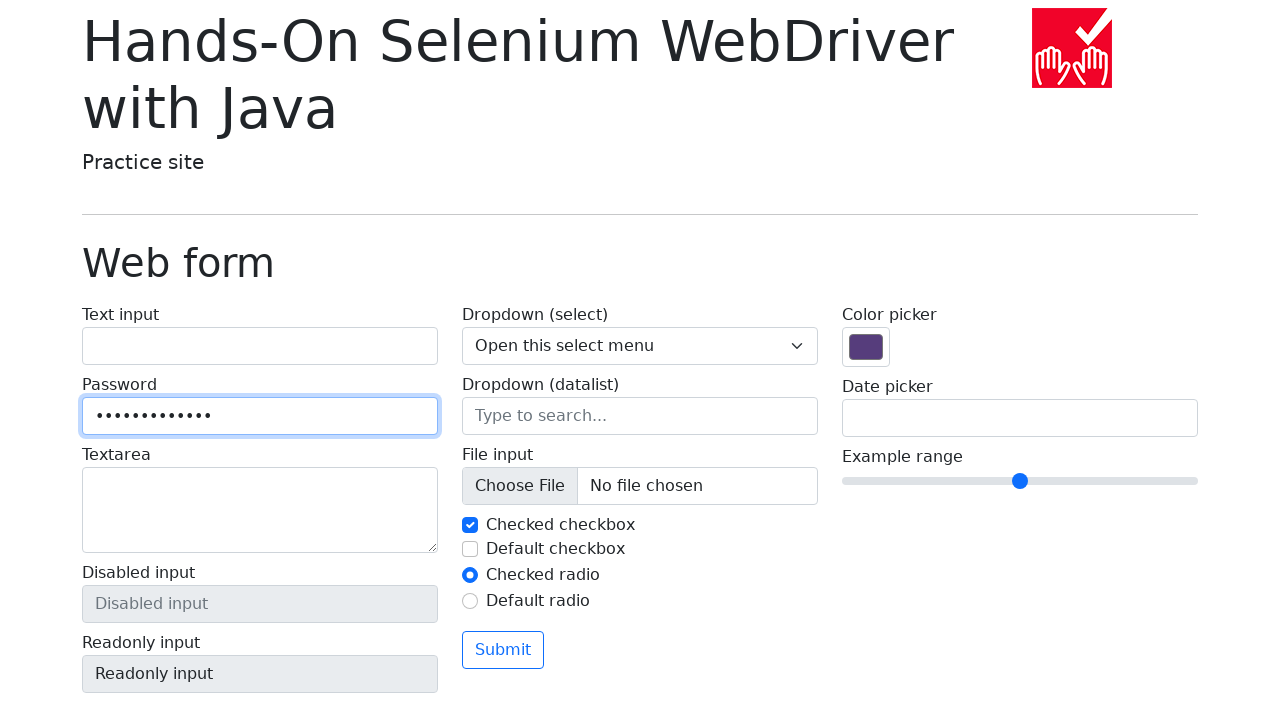

Cleared password input field on input[type='password']
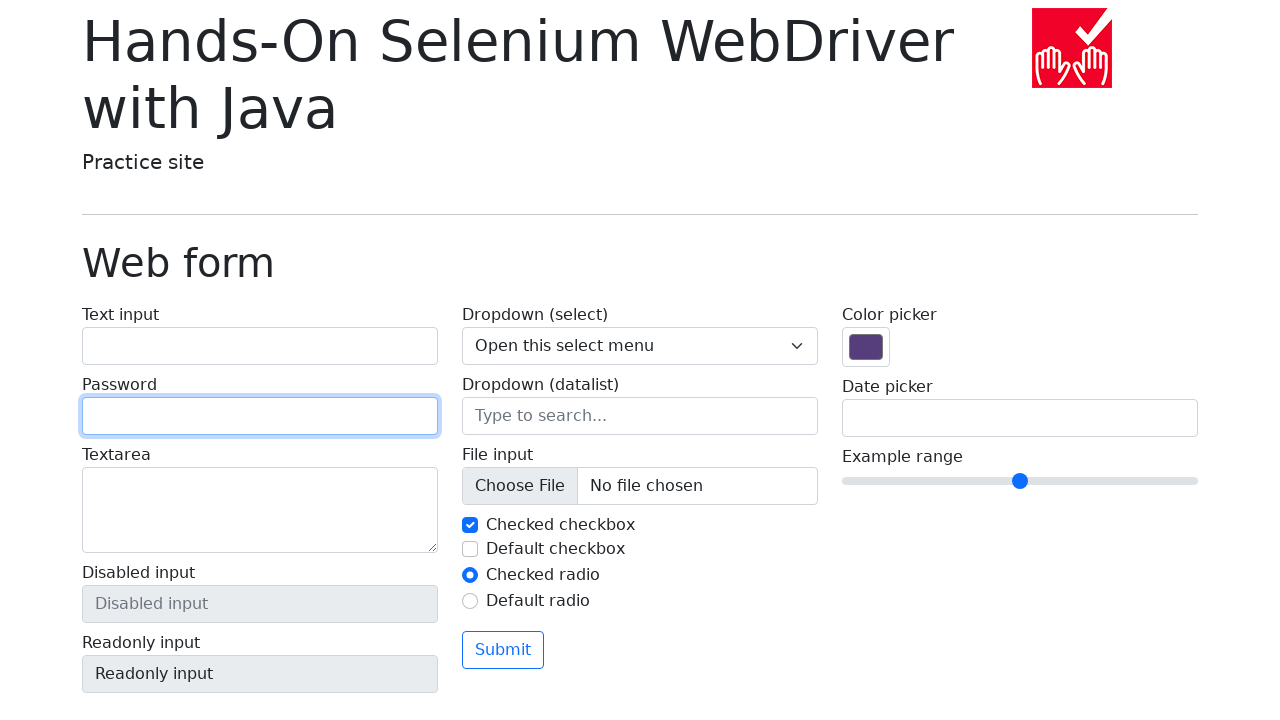

Verified password field is now empty
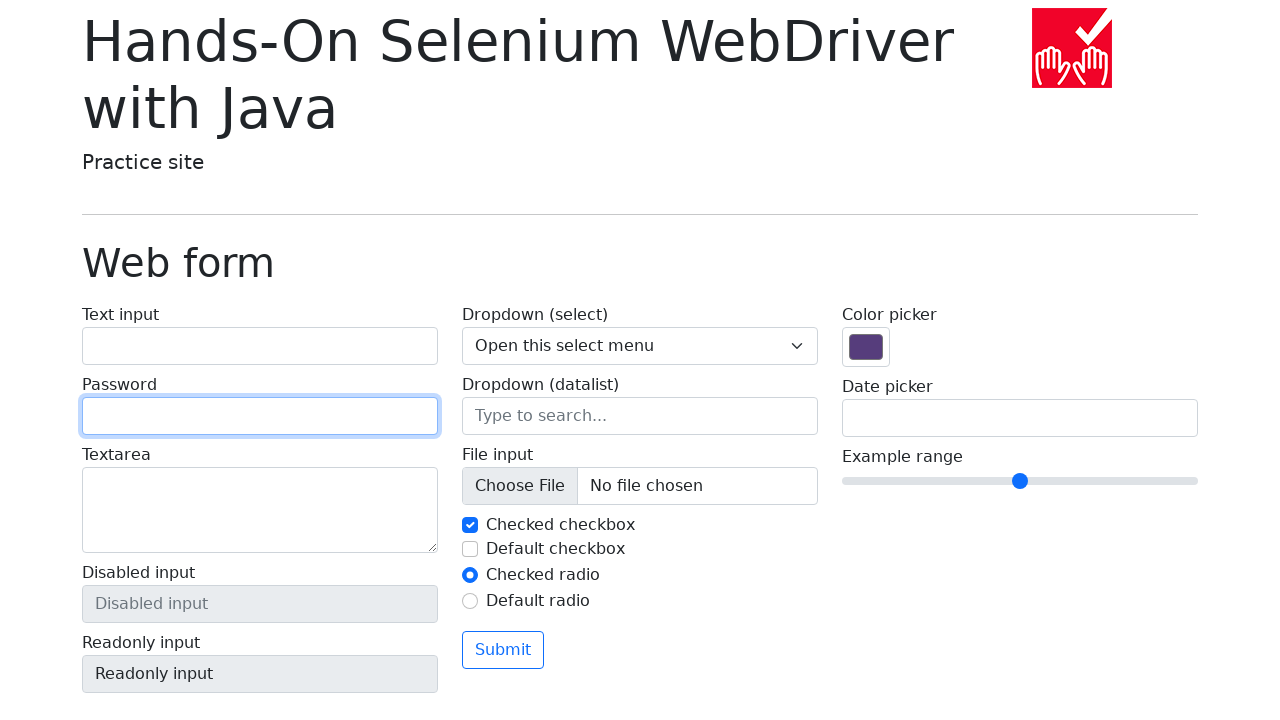

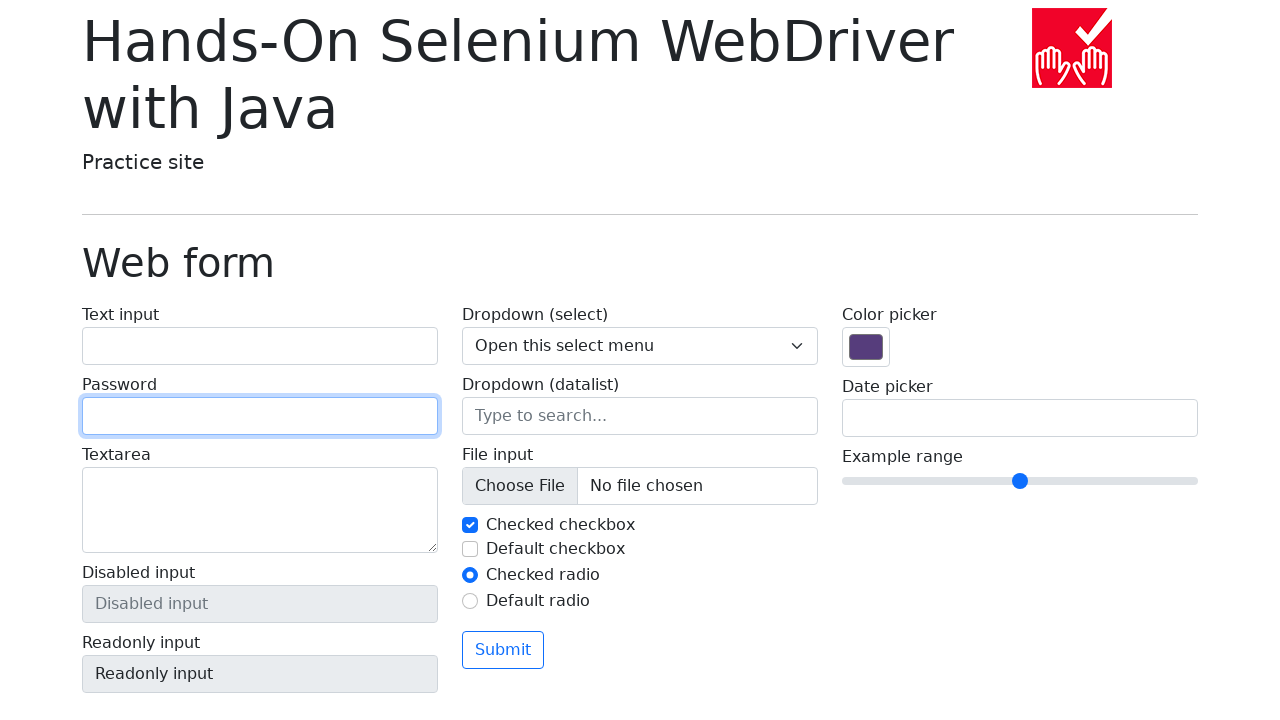